Tests JavaScript prompt alert functionality by switching to iframe, triggering a prompt, entering text, and verifying the result

Starting URL: https://www.w3schools.com/js/tryit.asp?filename=tryjs_prompt

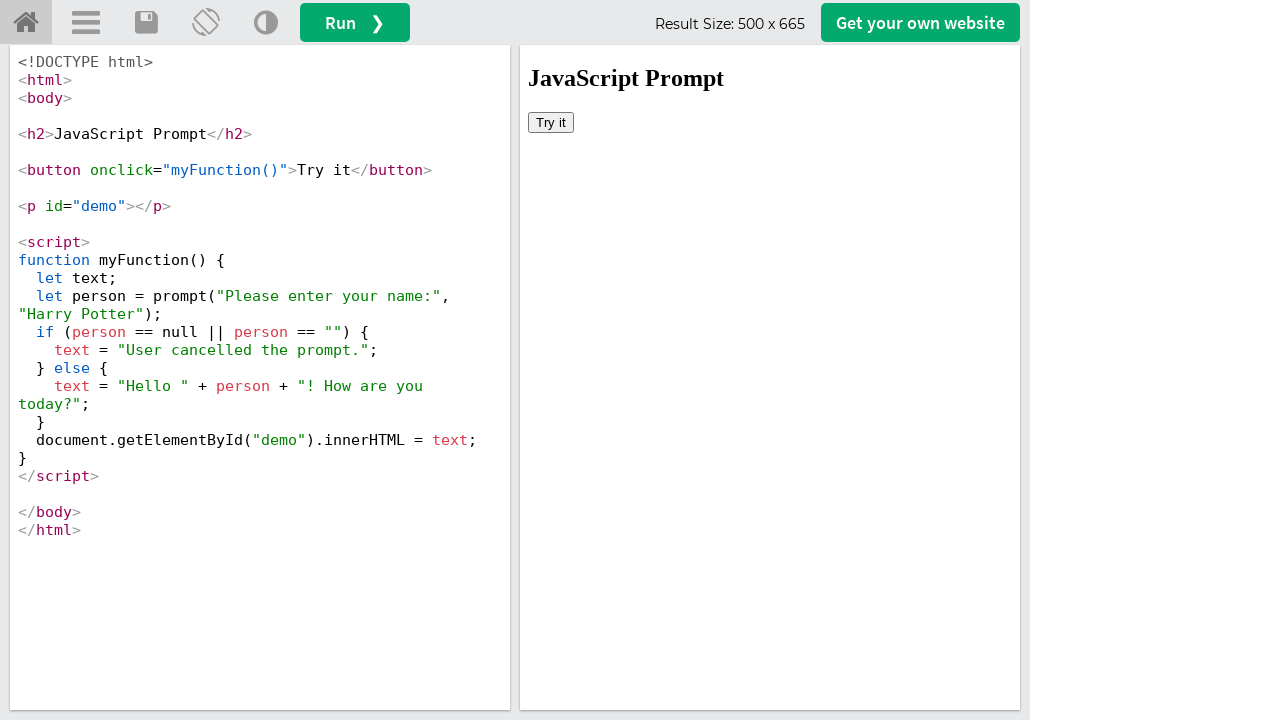

Located iframe#iframeResult containing the demo
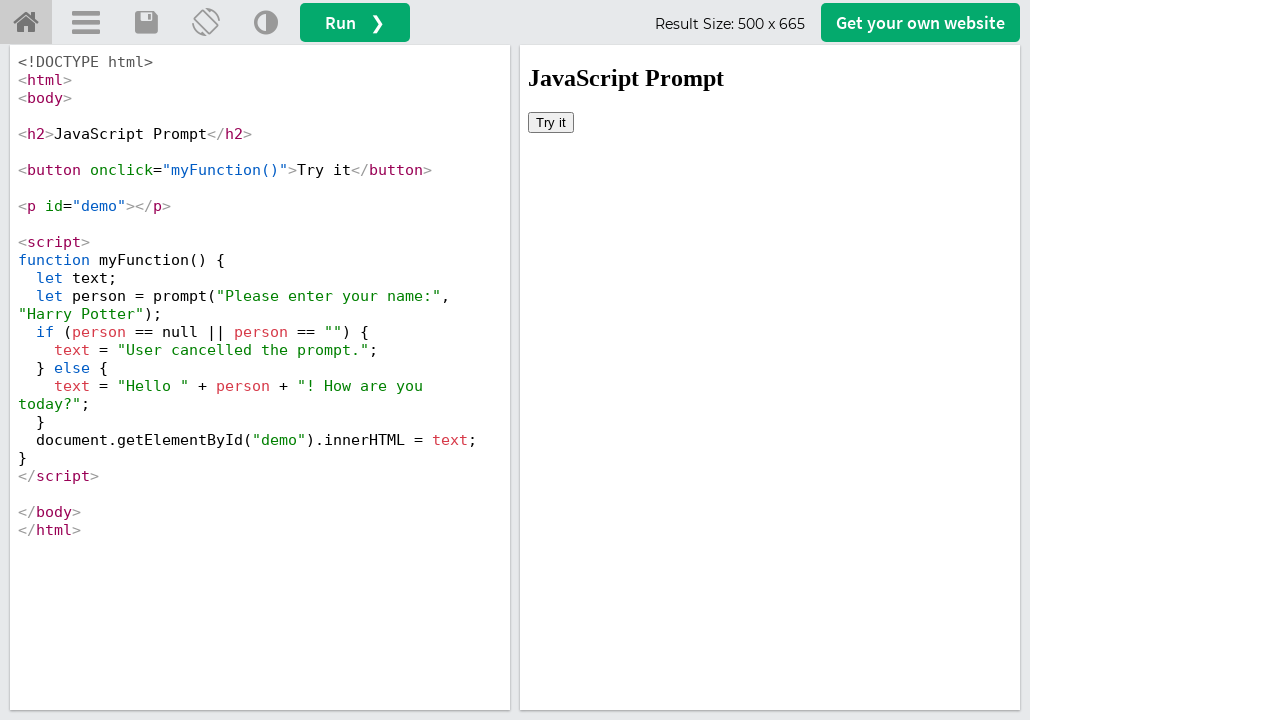

Clicked 'Try it' button in iframe at (551, 122) on iframe#iframeResult >> internal:control=enter-frame >> xpath=//button[text()='Tr
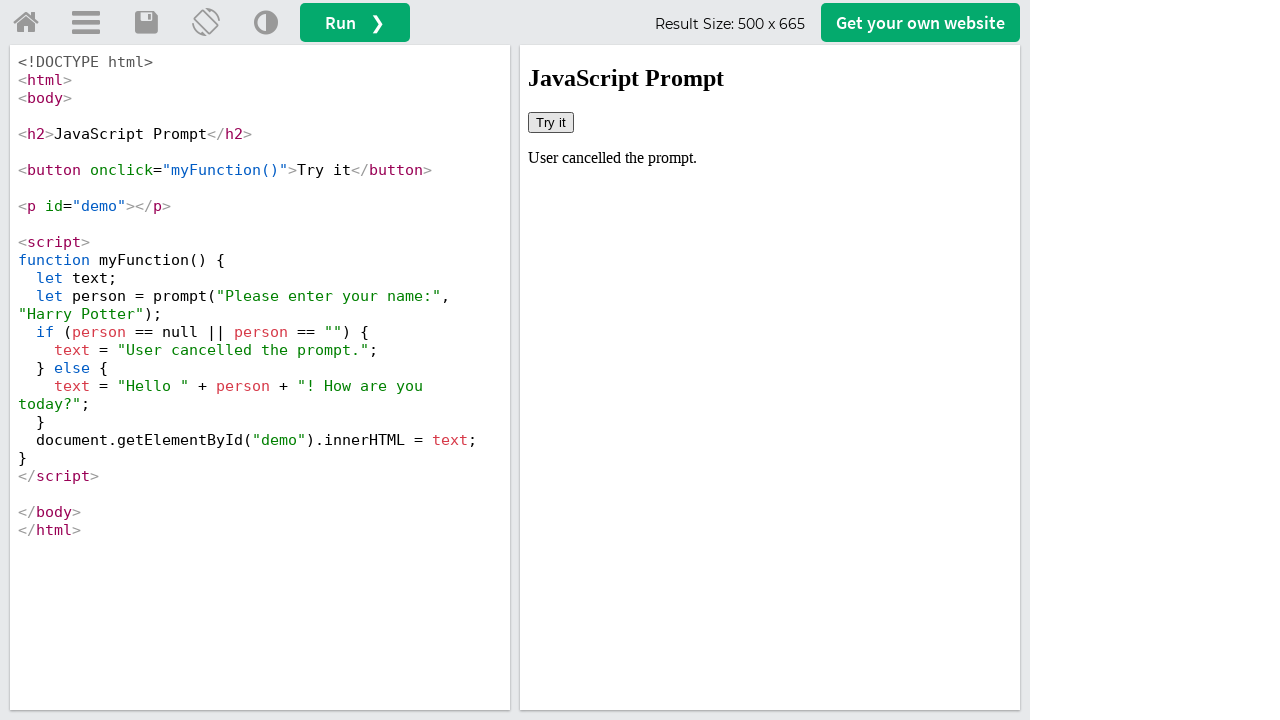

Set up dialog handler to accept prompt with 'Rajesh'
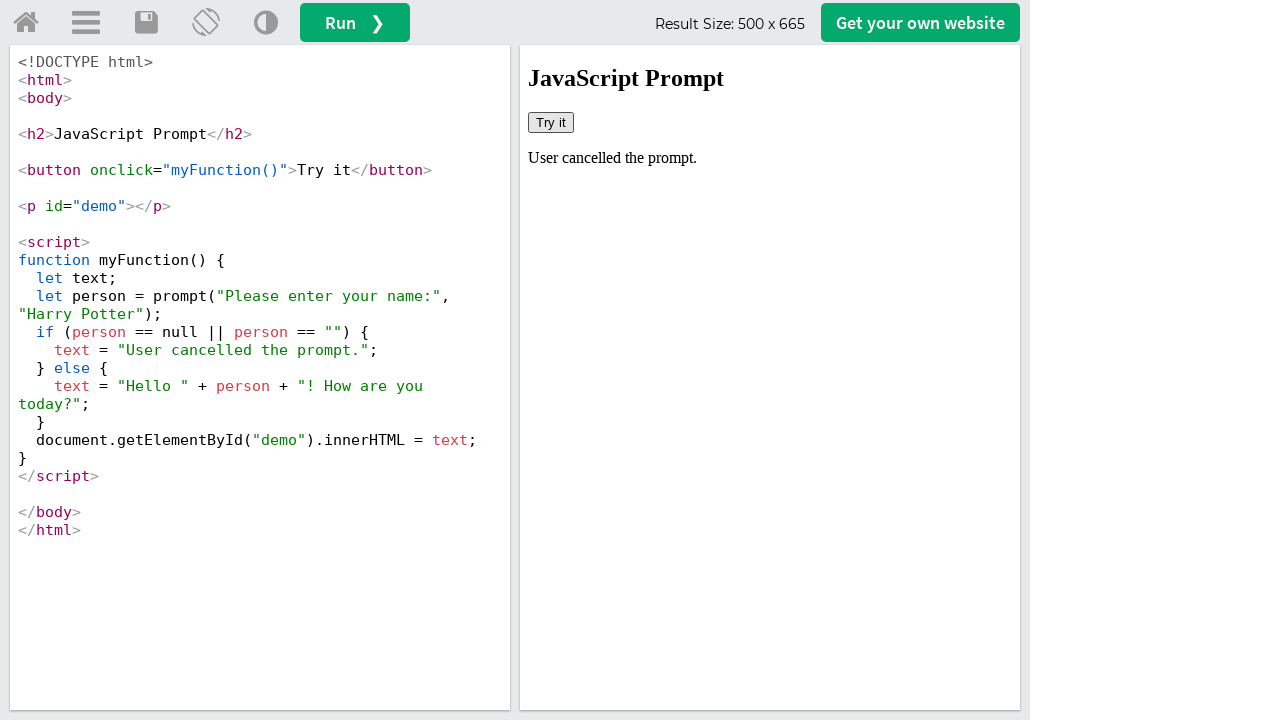

Clicked 'Try it' button again to trigger the JavaScript prompt dialog at (551, 122) on iframe#iframeResult >> internal:control=enter-frame >> xpath=//button[text()='Tr
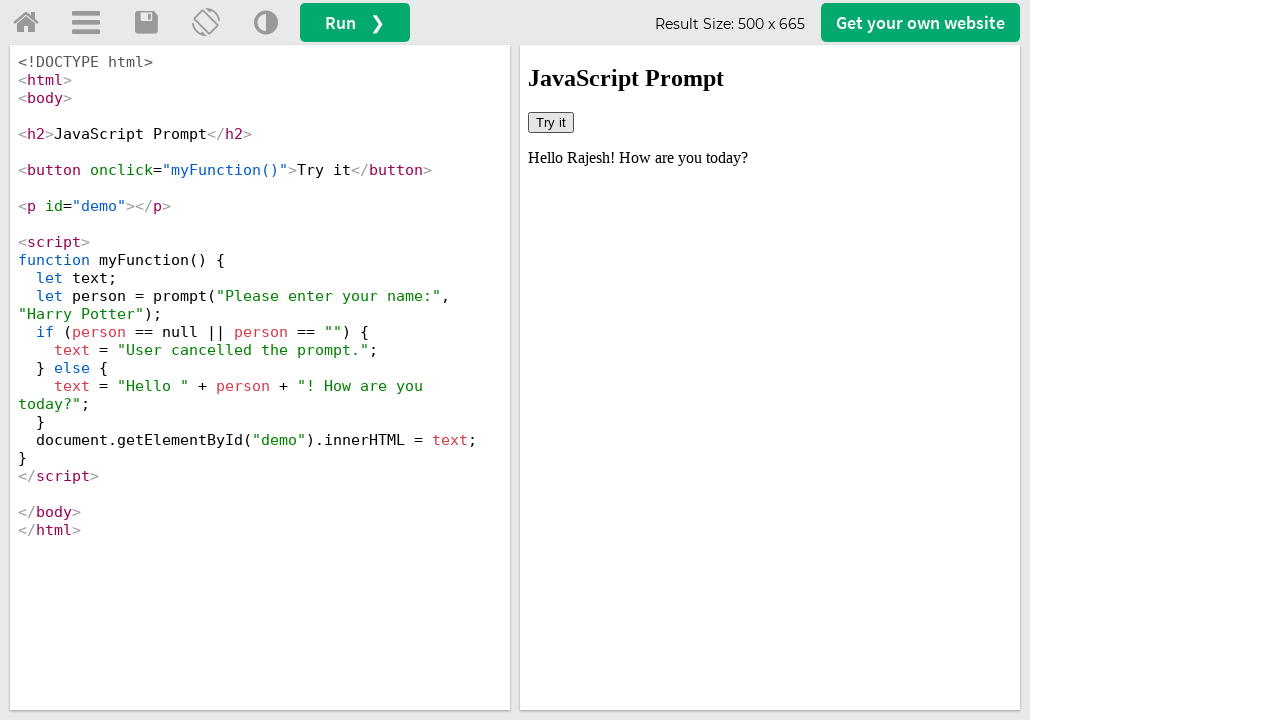

Verified result text displayed: 'Hello Rajesh! How are you today?'
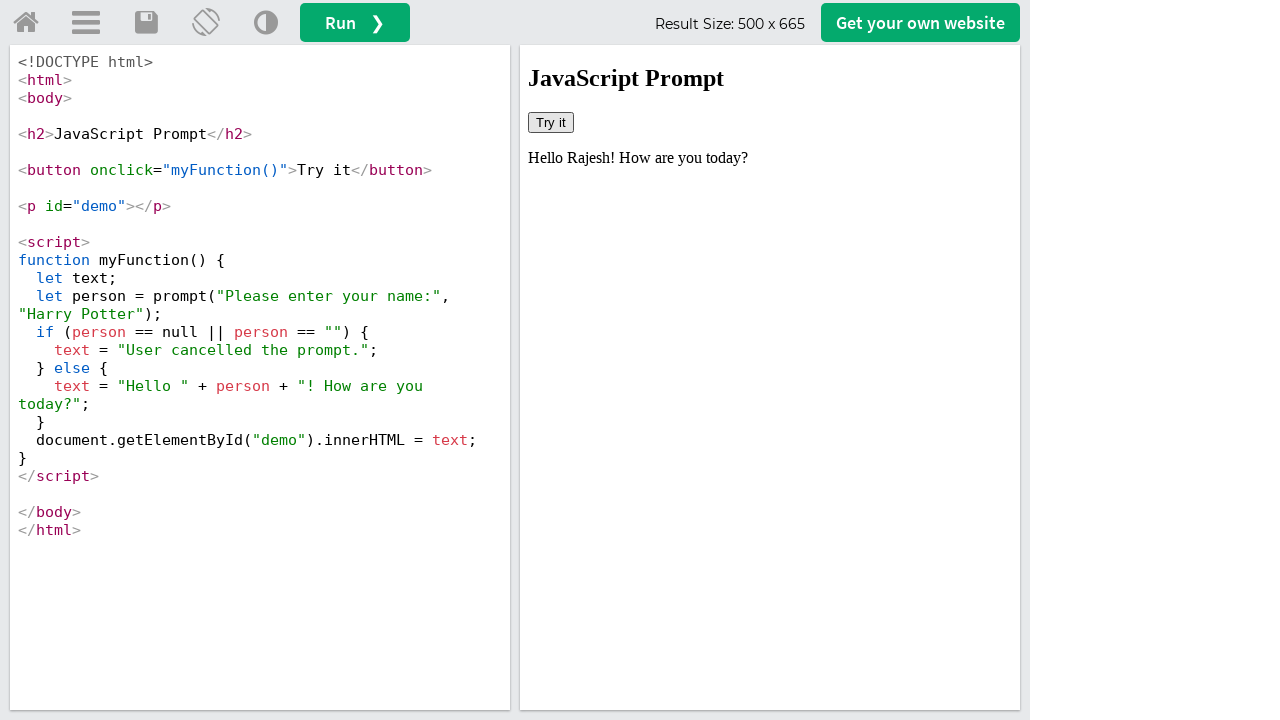

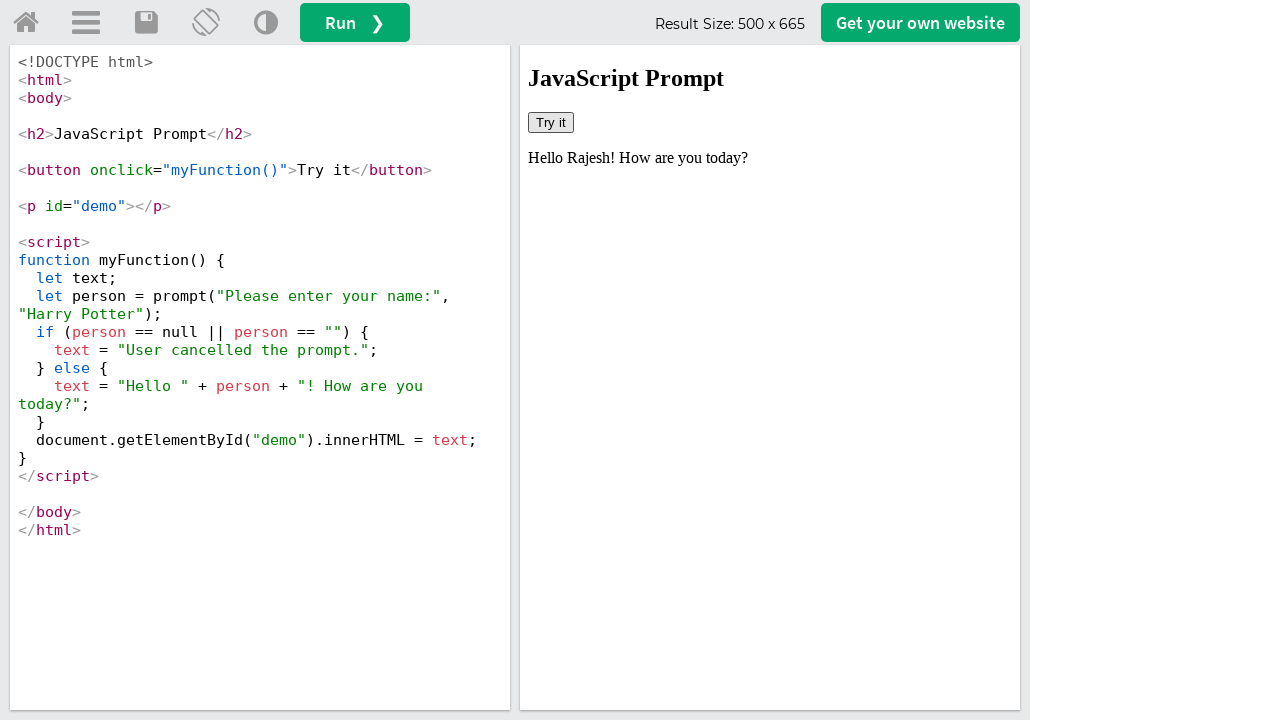